Tests editing a todo item by double-clicking, filling new text, and pressing Enter

Starting URL: https://demo.playwright.dev/todomvc

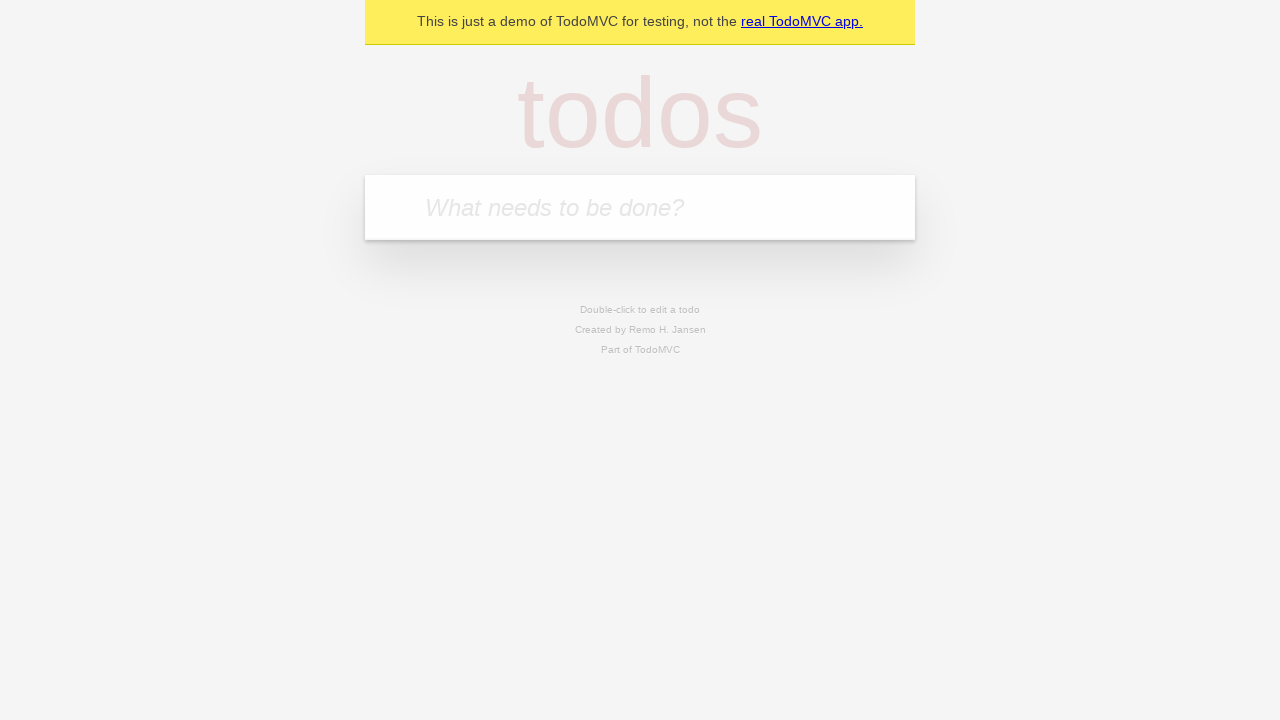

Filled todo input with 'buy some cheese' on internal:attr=[placeholder="What needs to be done?"i]
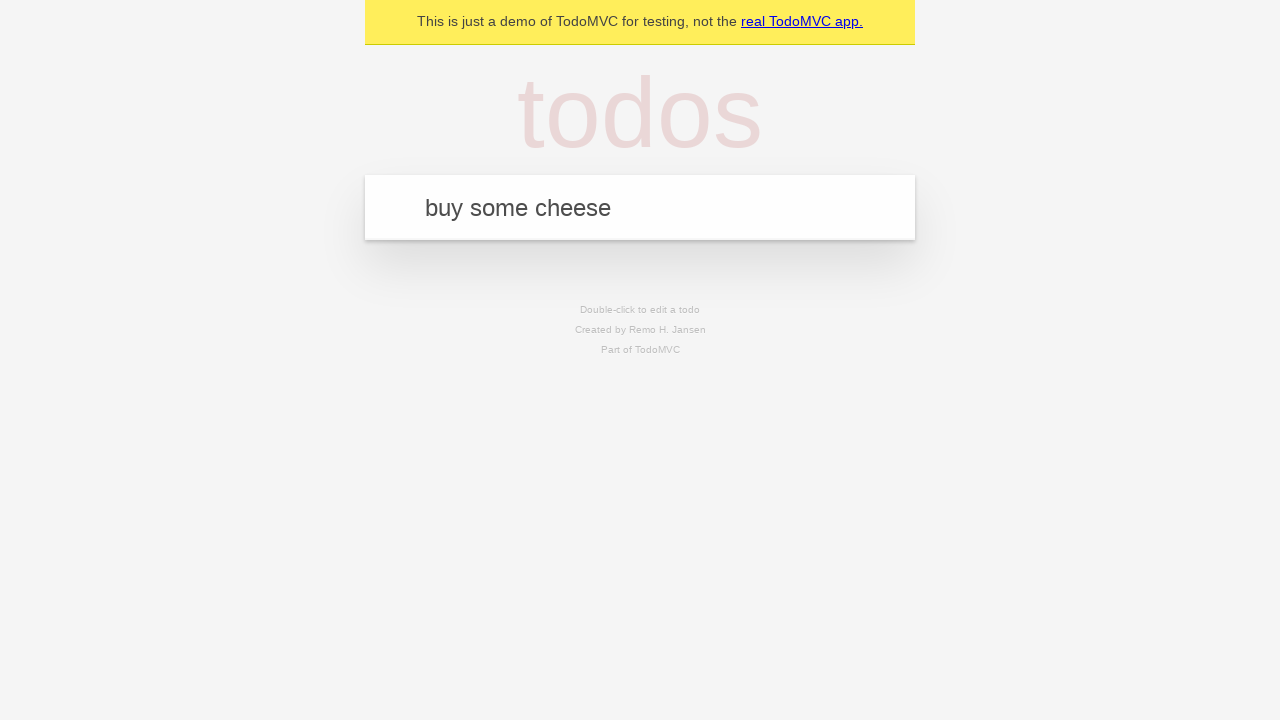

Pressed Enter to create todo item 'buy some cheese' on internal:attr=[placeholder="What needs to be done?"i]
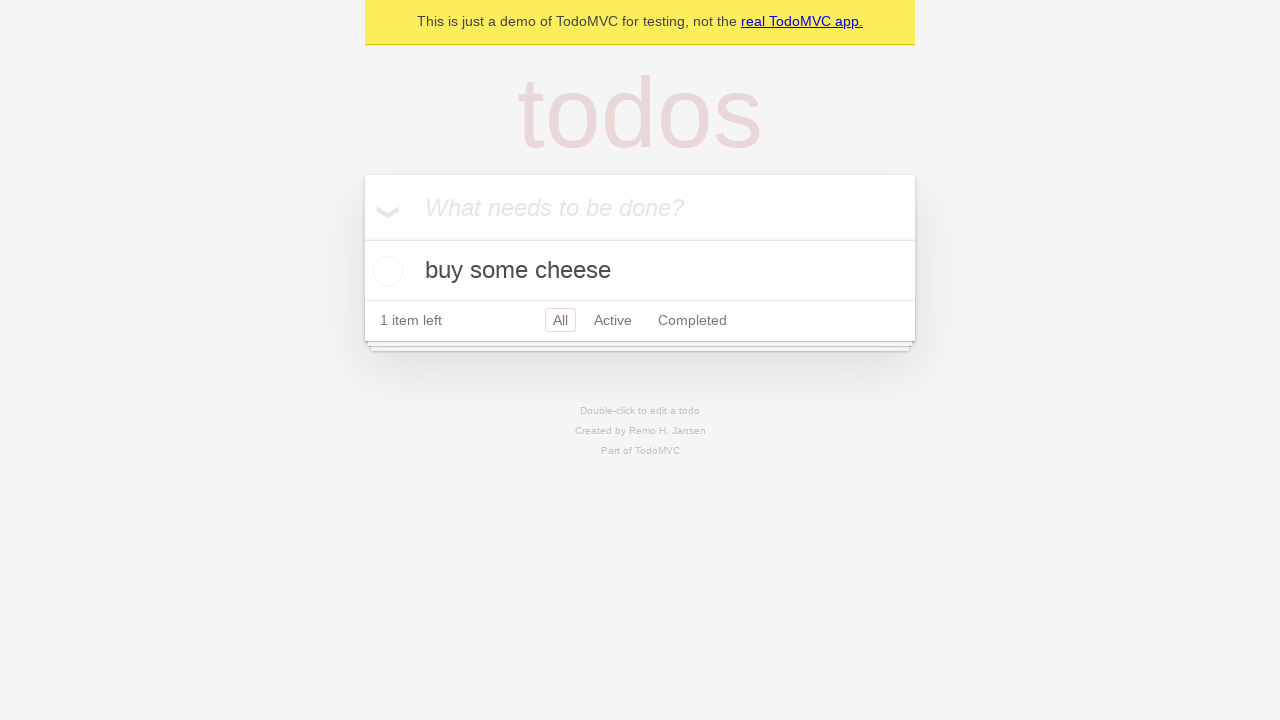

Filled todo input with 'feed the cat' on internal:attr=[placeholder="What needs to be done?"i]
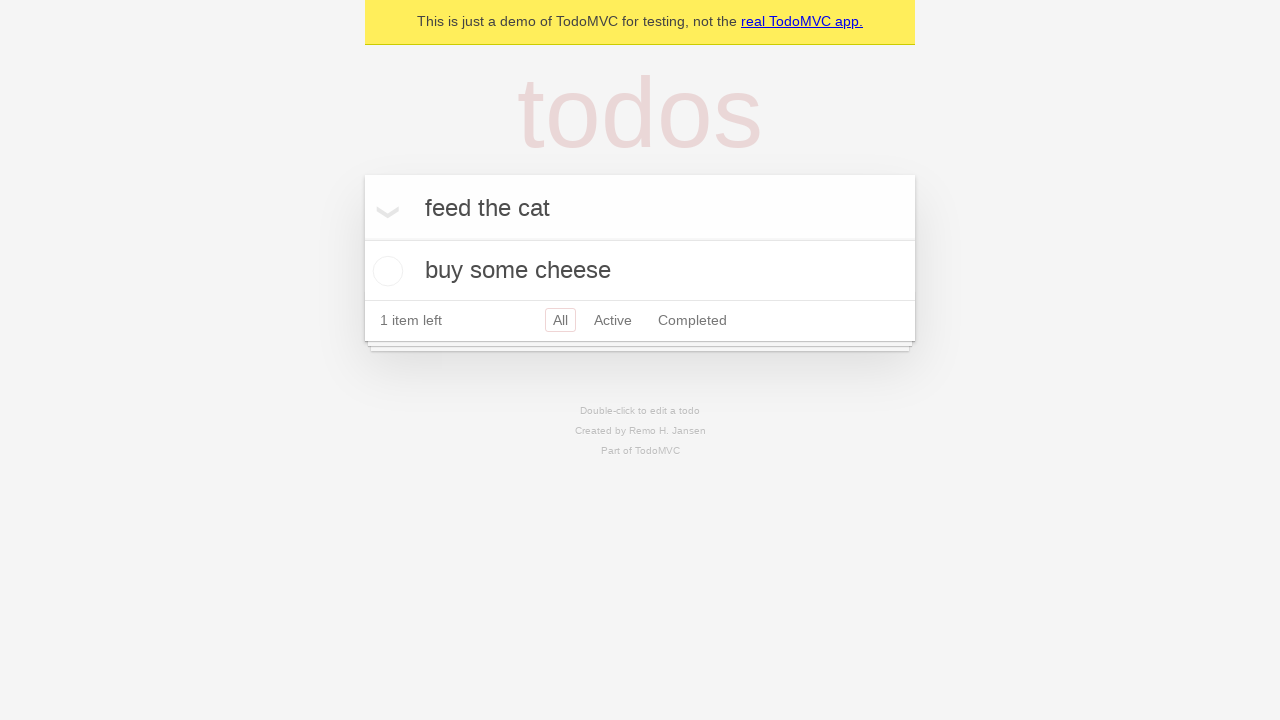

Pressed Enter to create todo item 'feed the cat' on internal:attr=[placeholder="What needs to be done?"i]
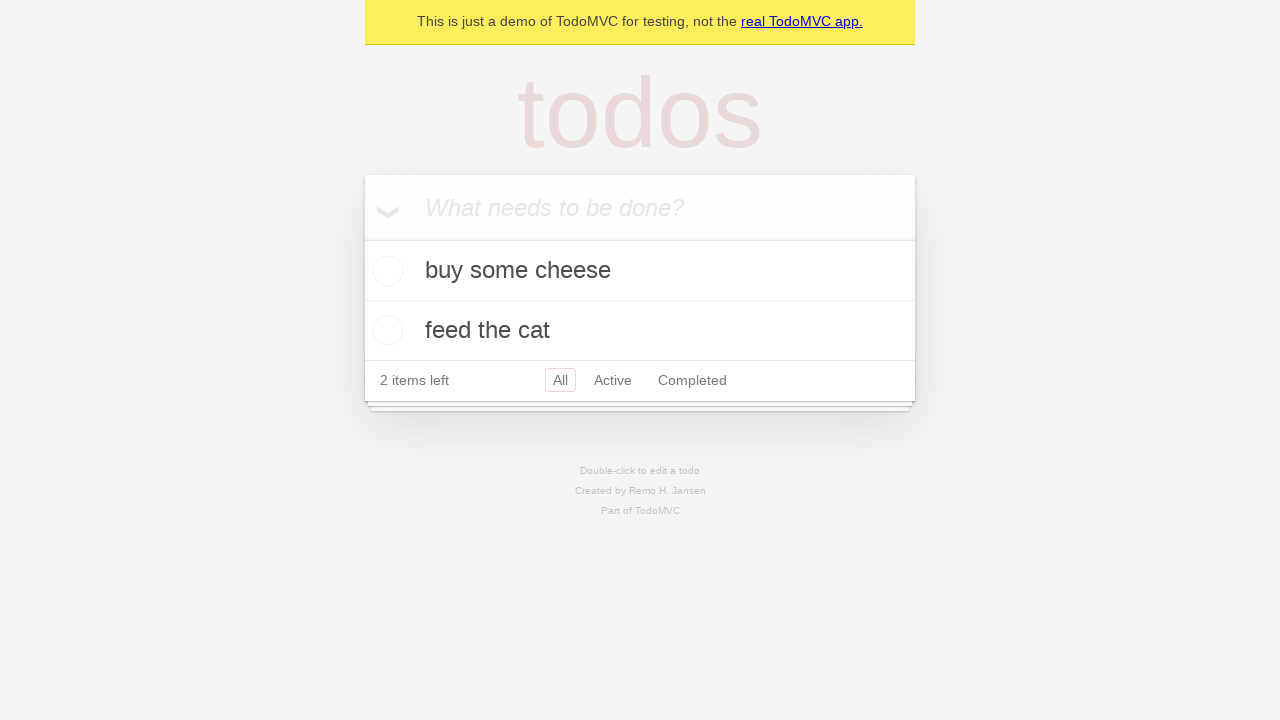

Filled todo input with 'book a doctors appointment' on internal:attr=[placeholder="What needs to be done?"i]
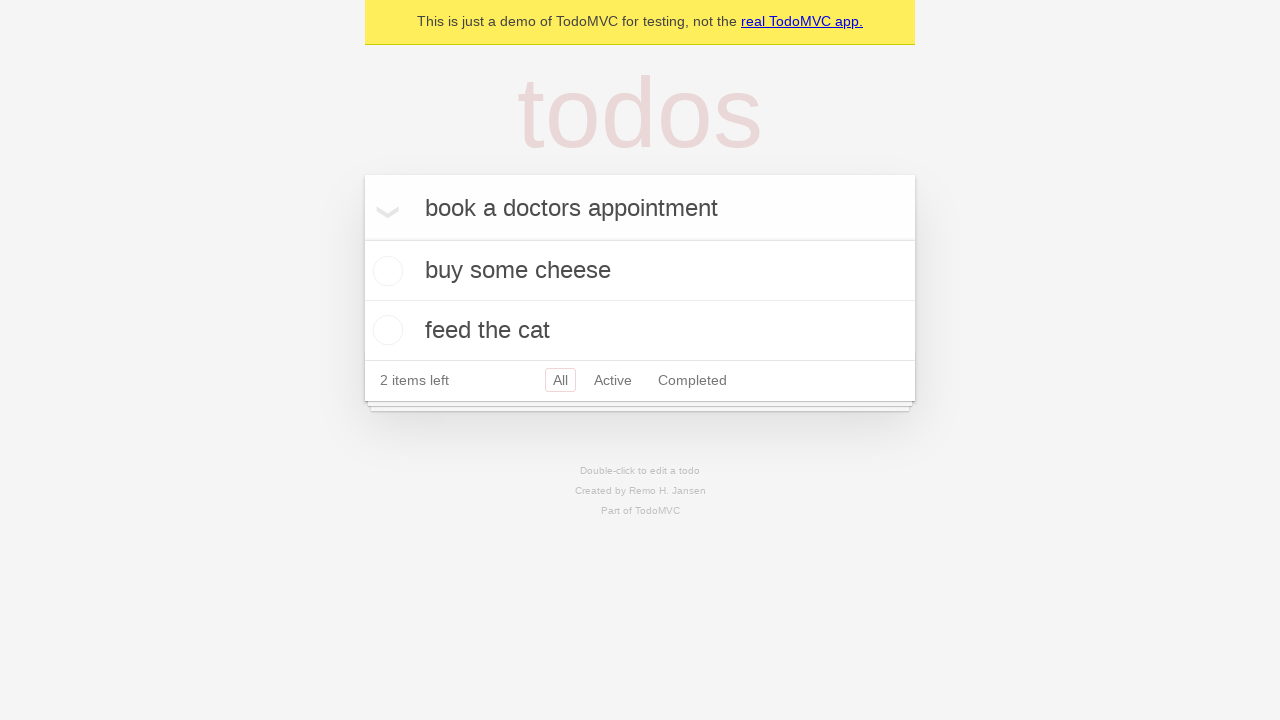

Pressed Enter to create todo item 'book a doctors appointment' on internal:attr=[placeholder="What needs to be done?"i]
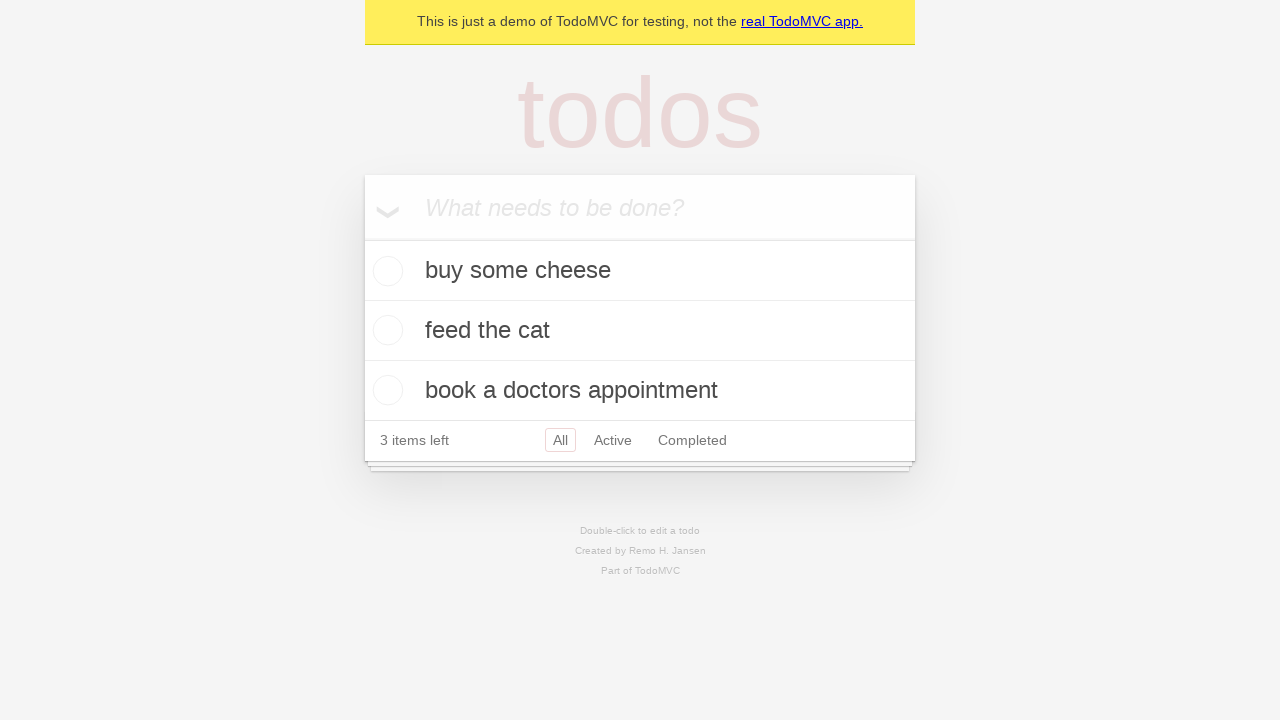

All three todo items loaded
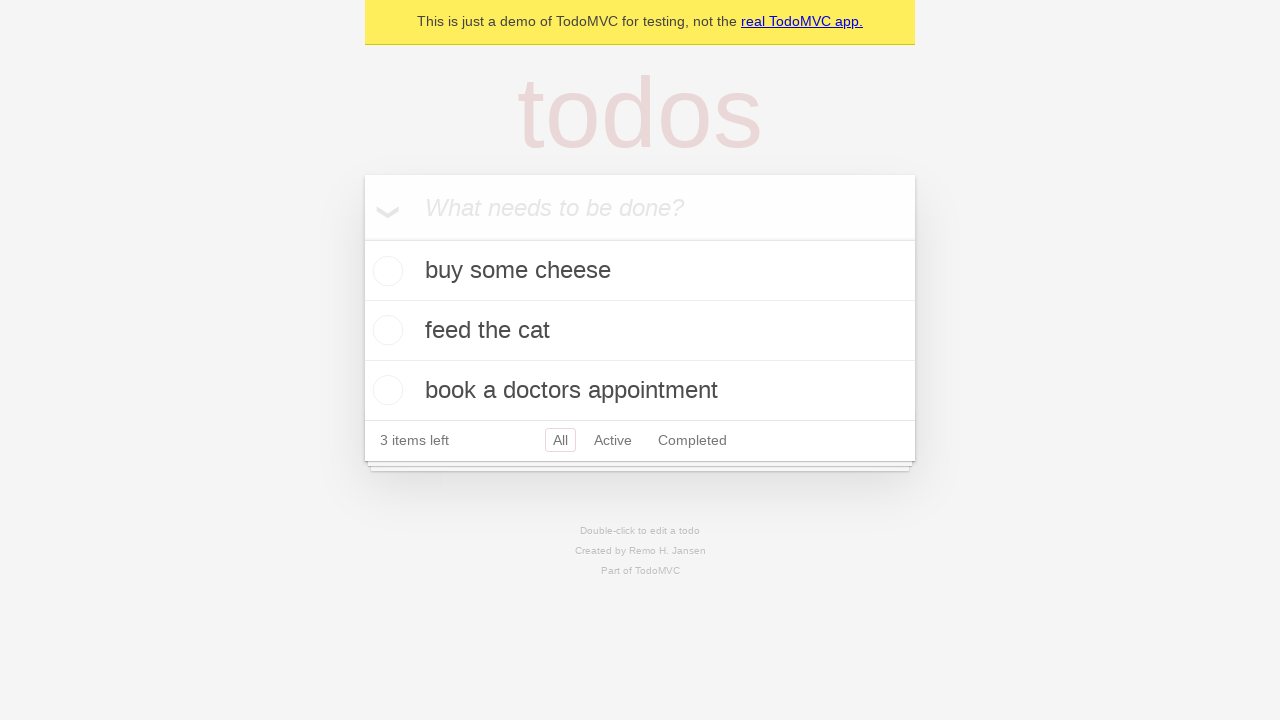

Double-clicked second todo item to enter edit mode at (640, 331) on [data-testid='todo-item'] >> nth=1
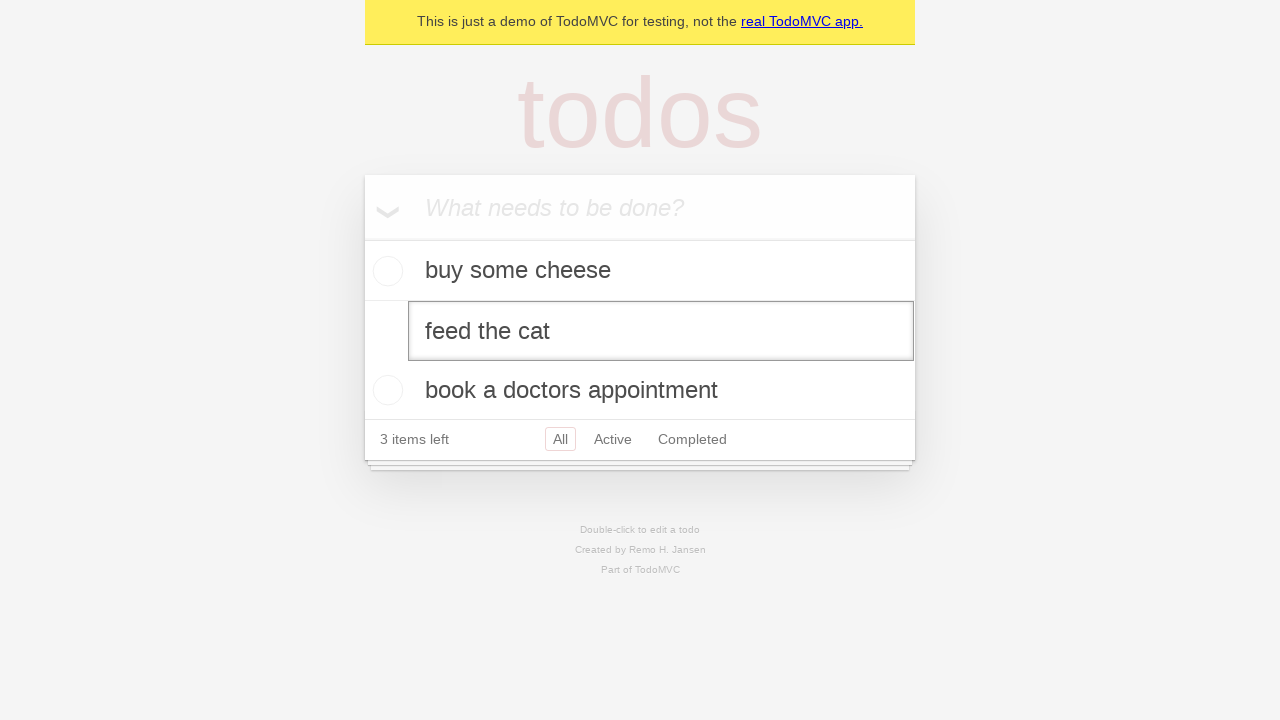

Filled edit textbox with new text 'buy some sausages' on [data-testid='todo-item'] >> nth=1 >> internal:role=textbox[name="Edit"i]
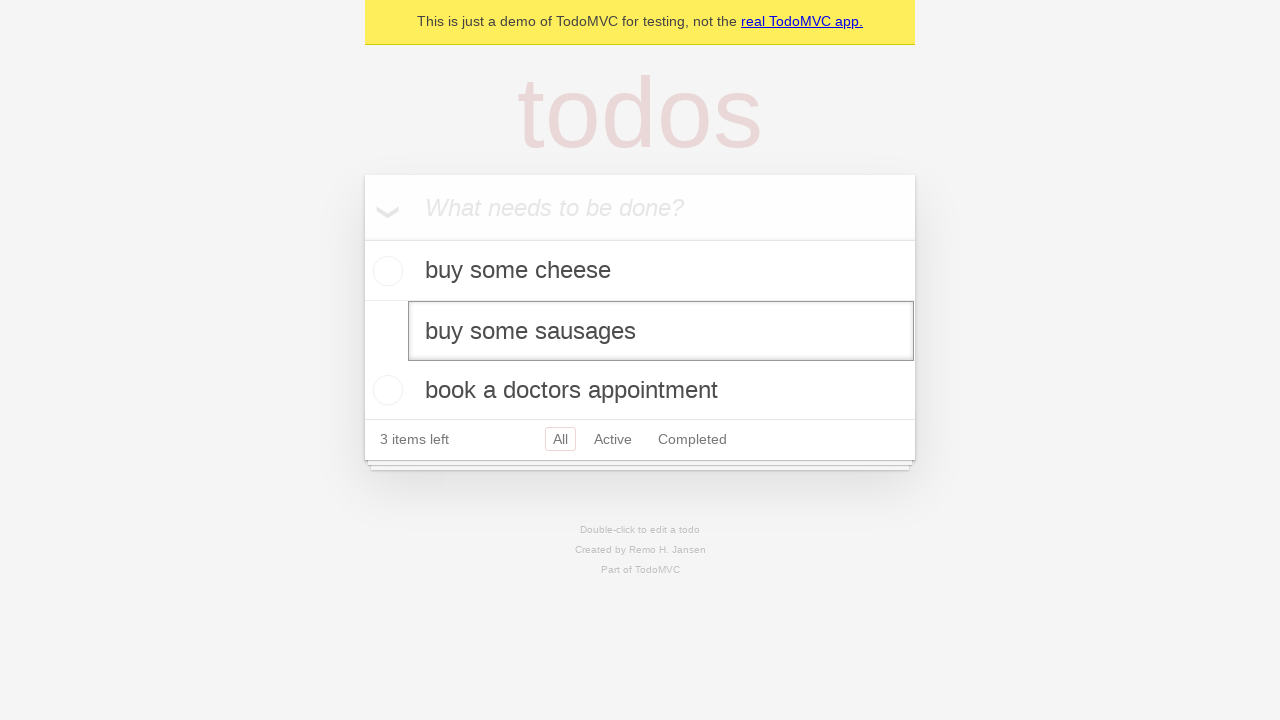

Pressed Enter to confirm edit and save new todo text on [data-testid='todo-item'] >> nth=1 >> internal:role=textbox[name="Edit"i]
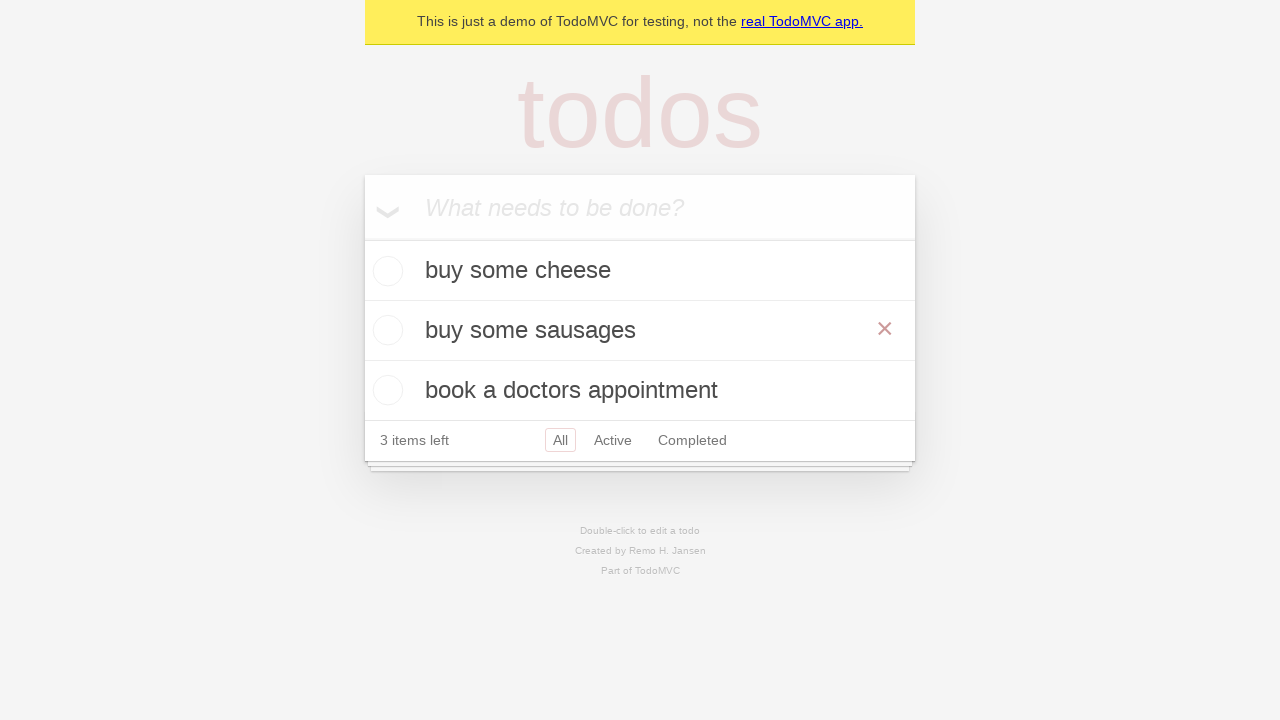

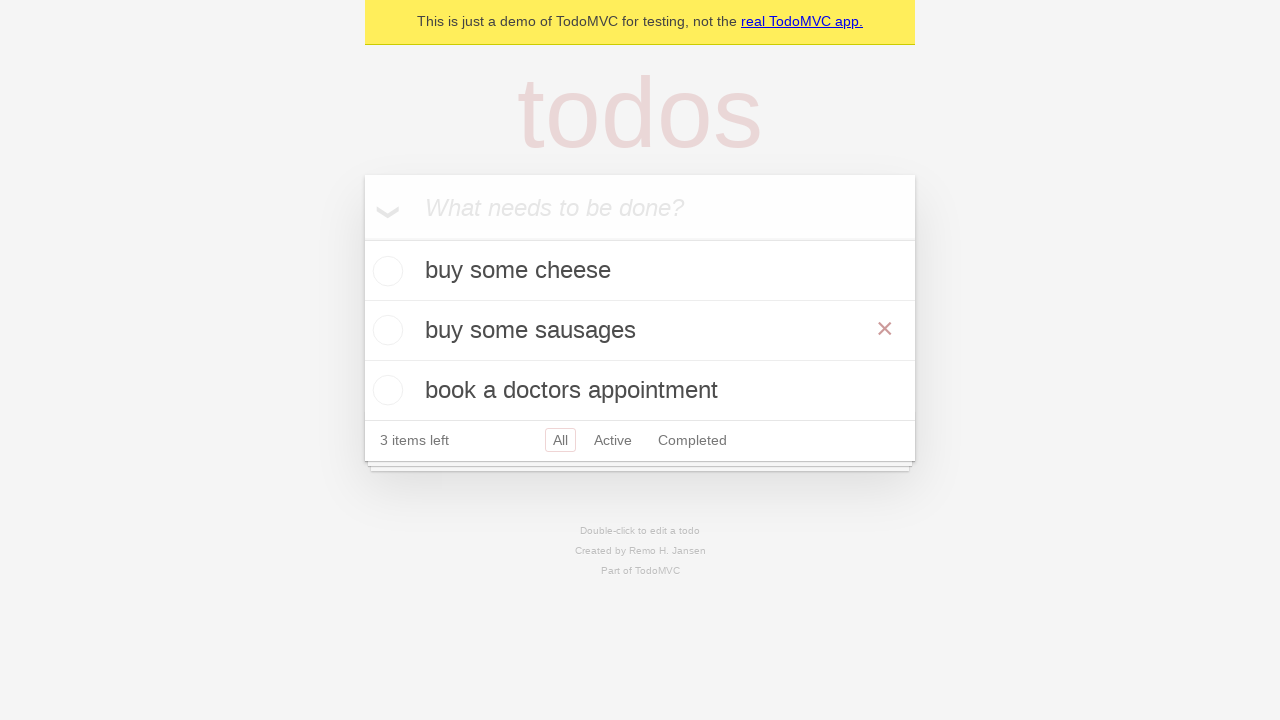